Tests an Angular practice form by filling in a name field and navigating through nav links using JavaScript execution, then scrolling the page

Starting URL: https://rahulshettyacademy.com/angularpractice

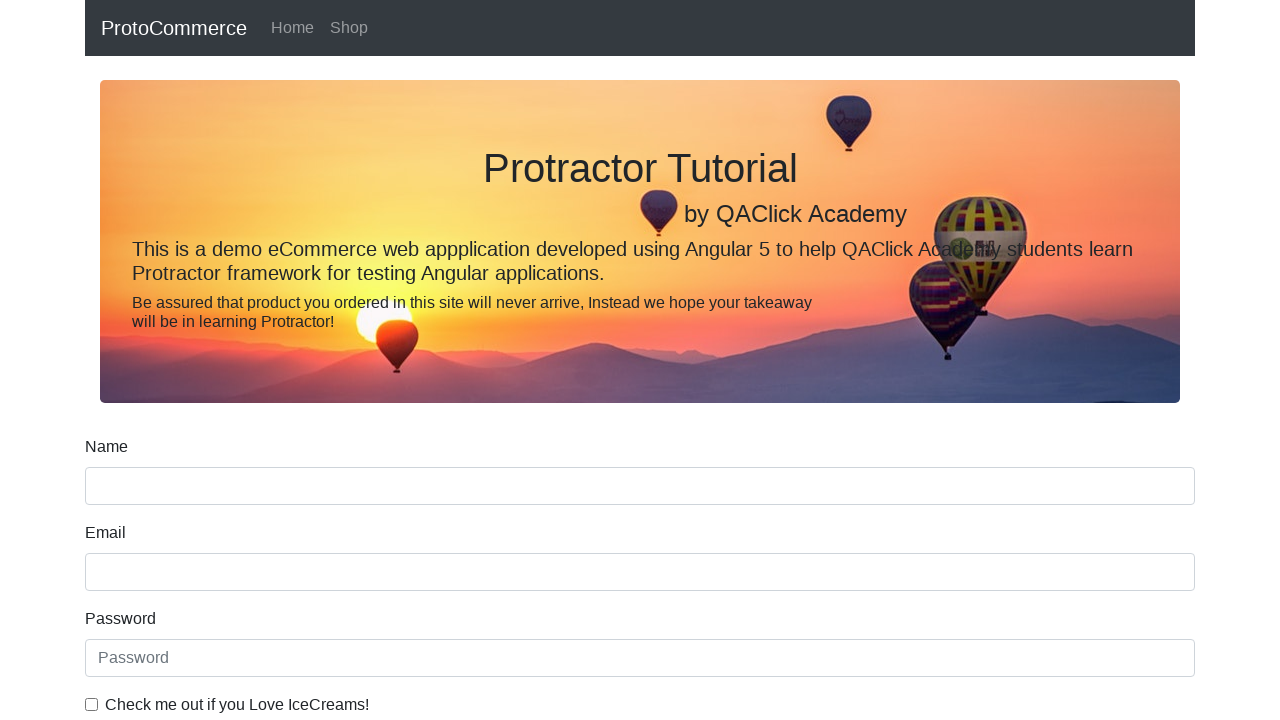

Filled name field with 'Dev' on input[name='name']
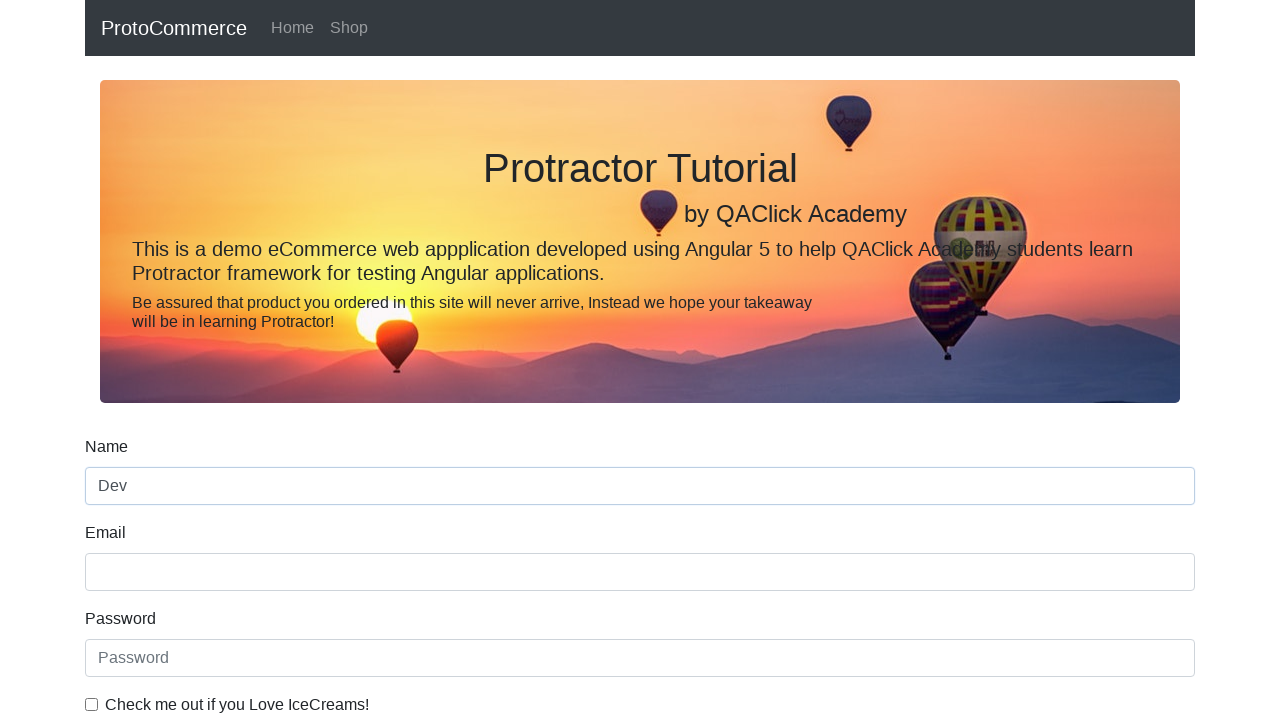

Clicked second navigation link at (349, 28) on .nav-link >> nth=1
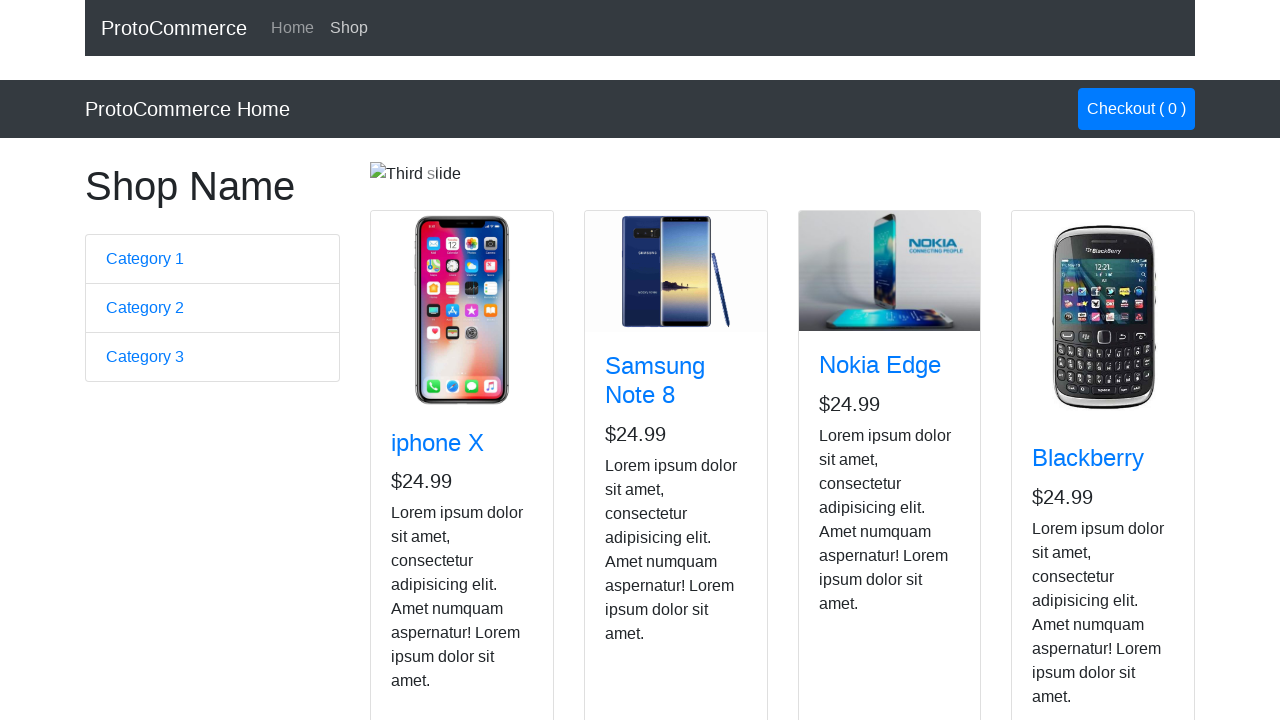

Scrolled down 20 pixels
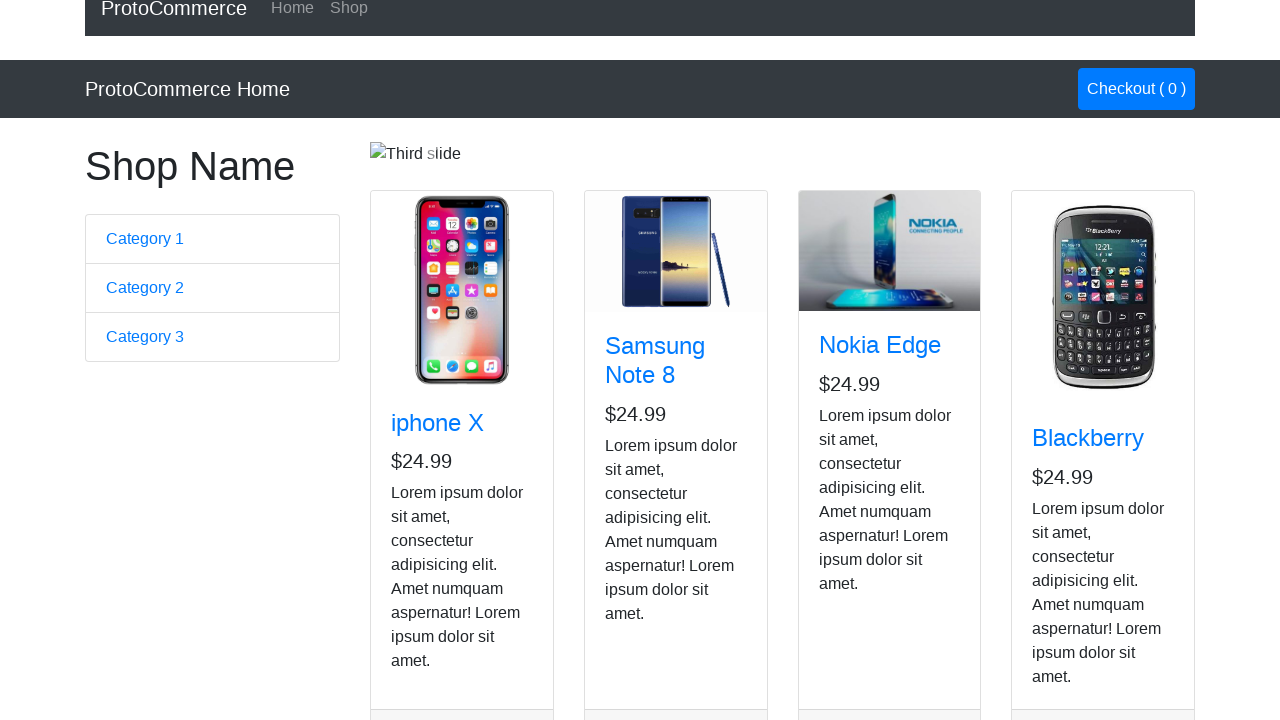

Scrolled to bottom of page
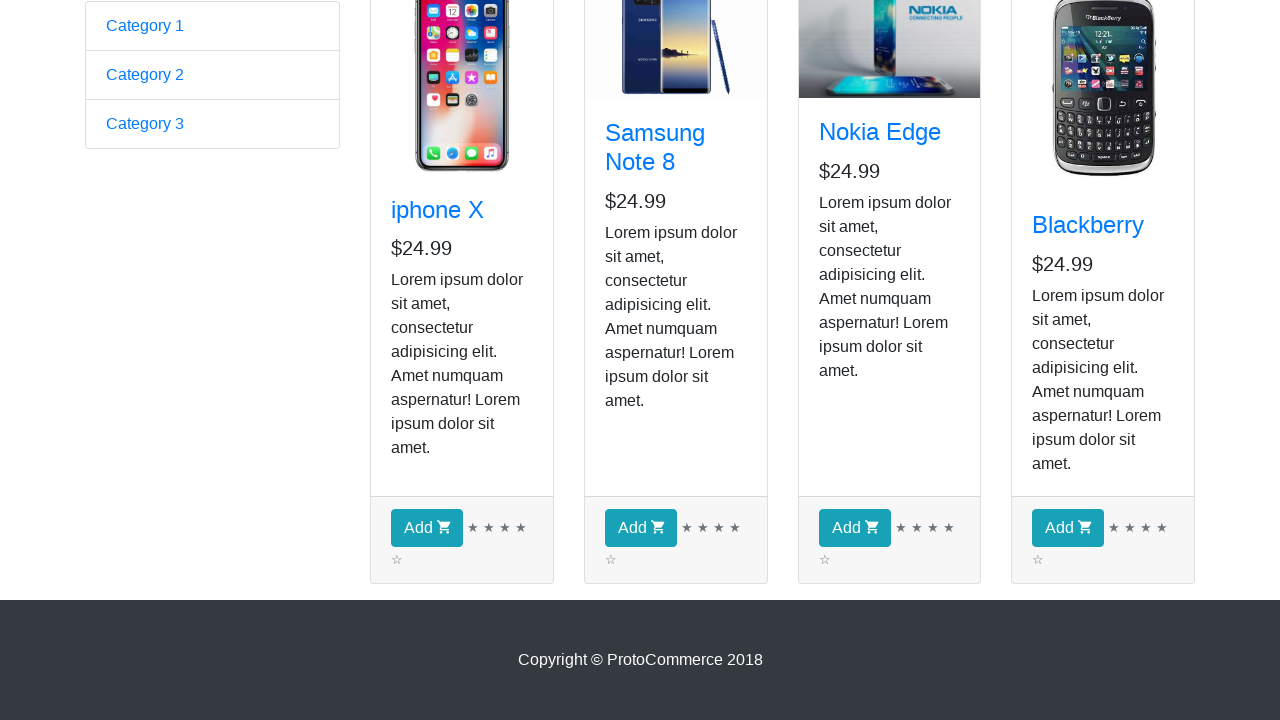

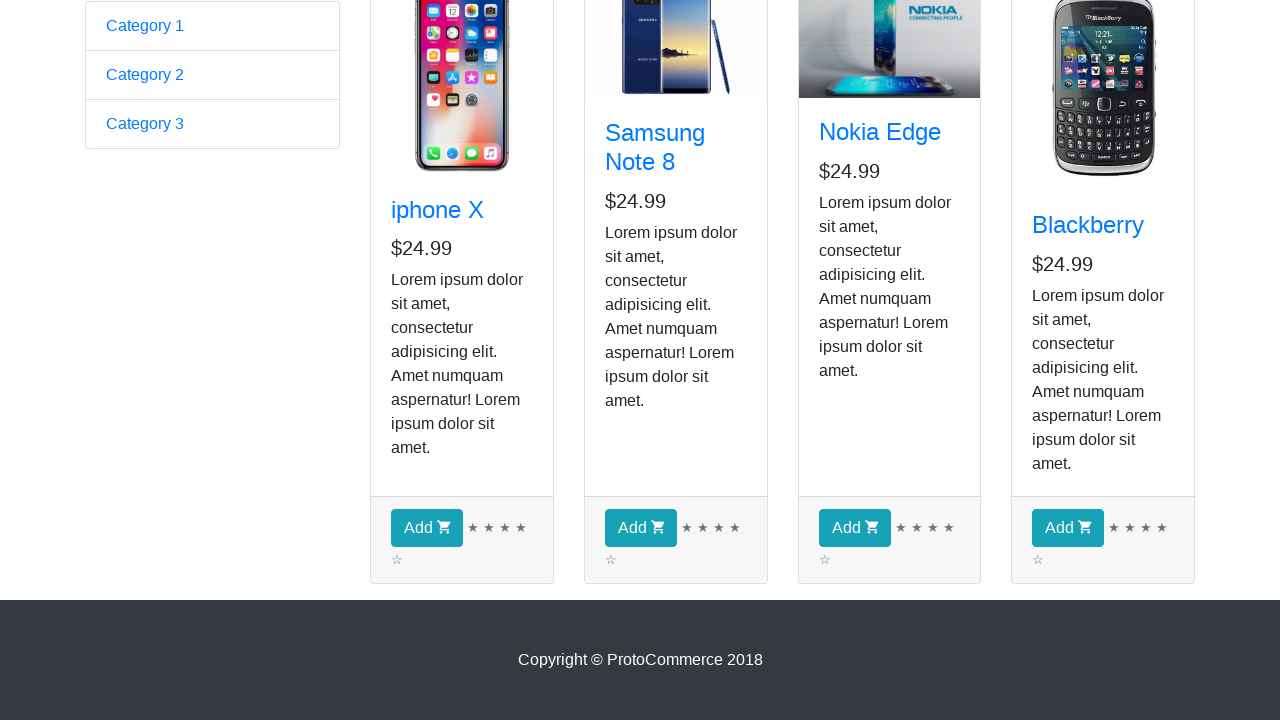